Tests drag-and-drop functionality by dragging column A to column B and verifying that the elements swap positions

Starting URL: https://the-internet.herokuapp.com/drag_and_drop

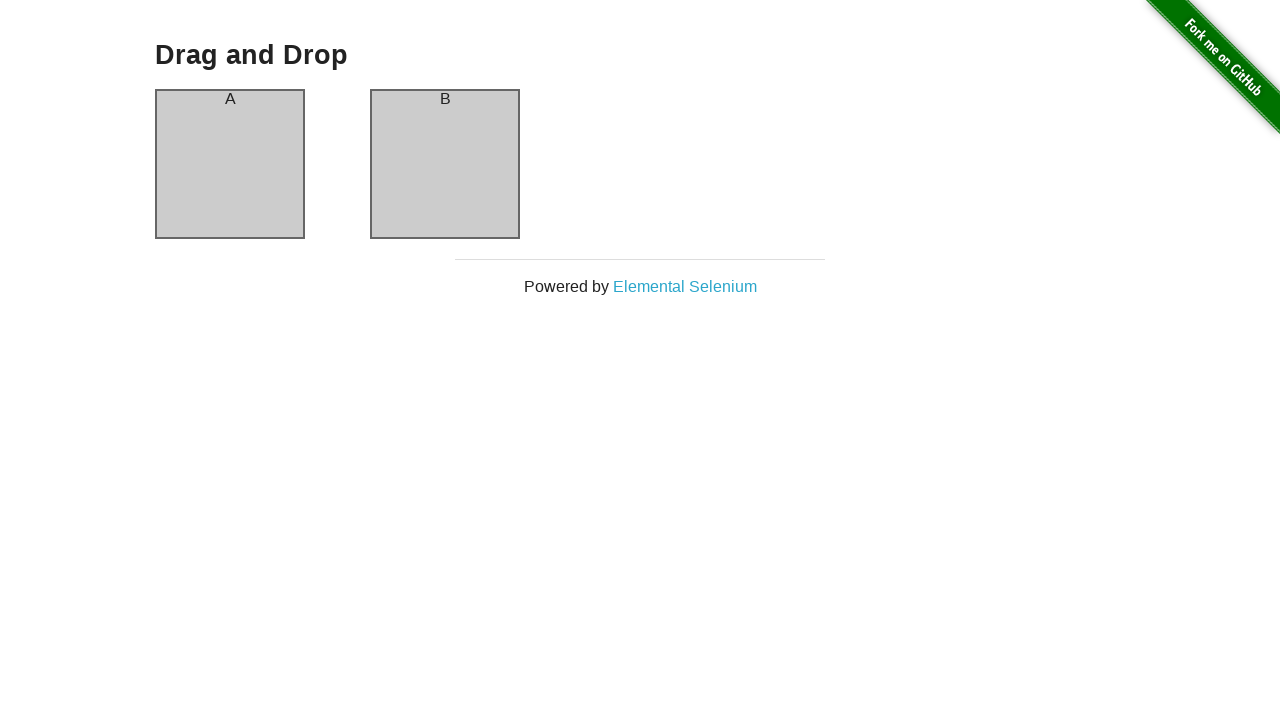

Waited for column A to be visible
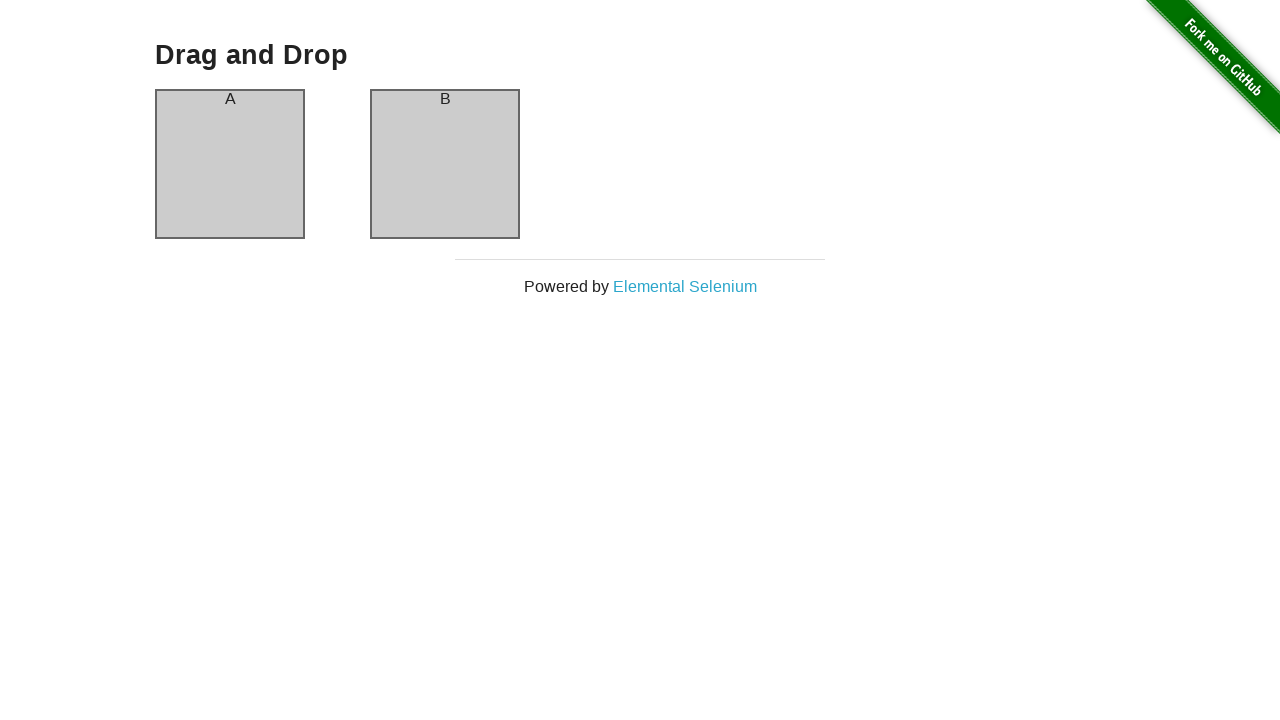

Waited for column B to be visible
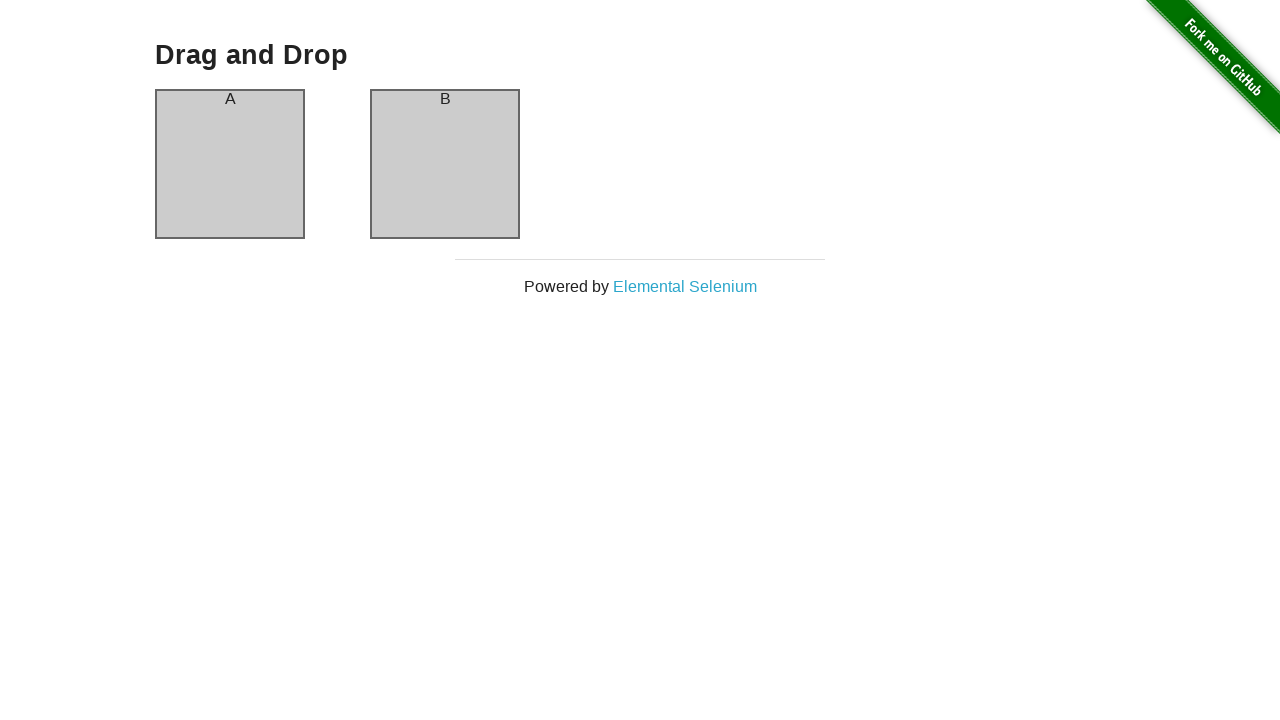

Located column A element
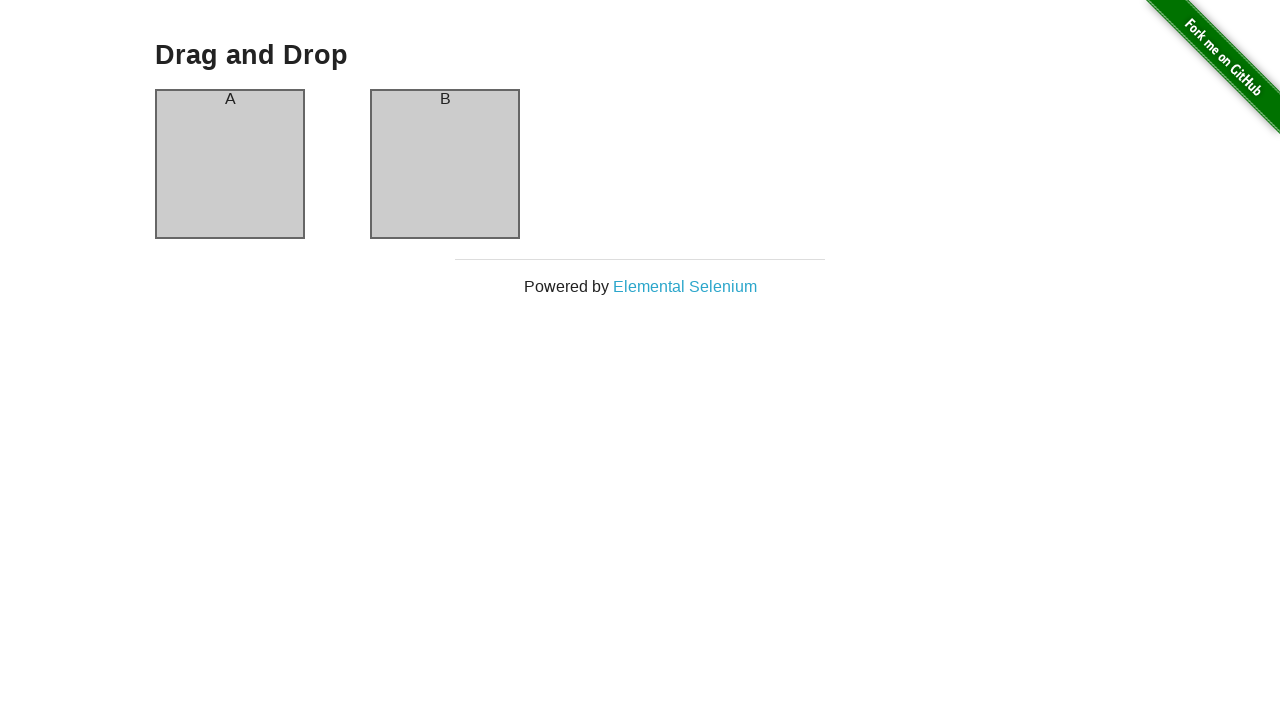

Located column B element
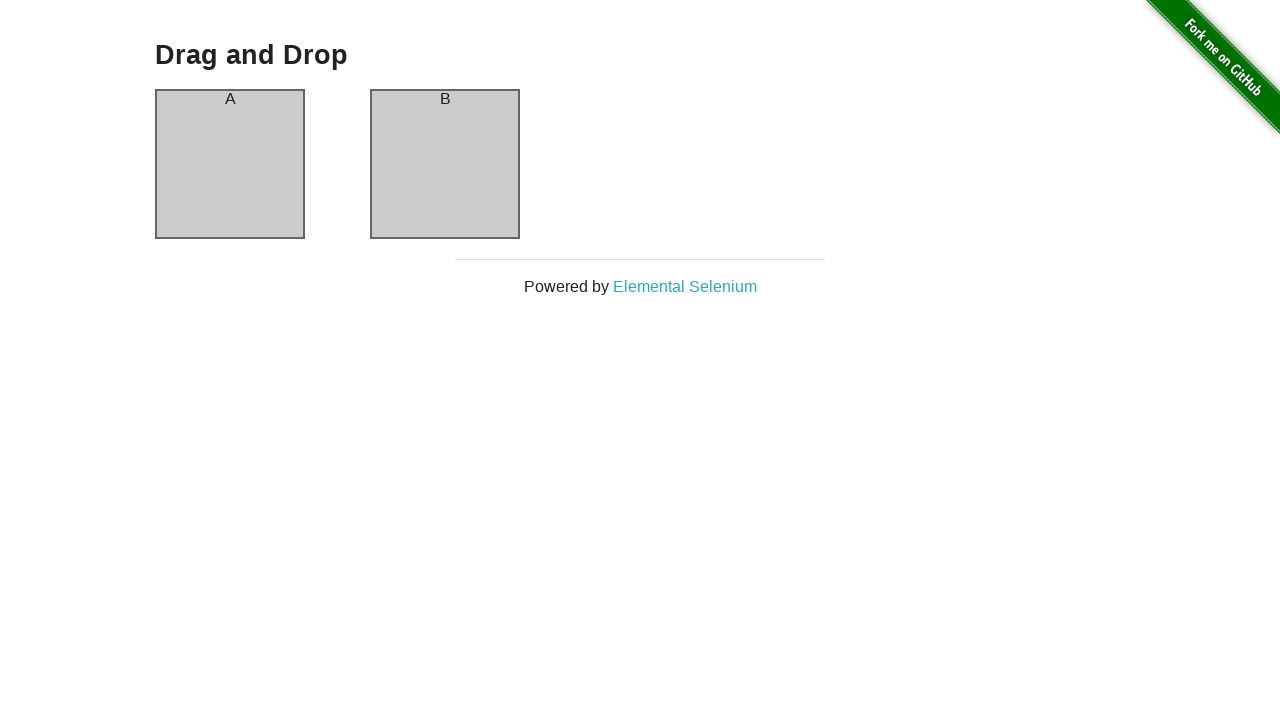

Dragged column A to column B to initiate swap at (445, 164)
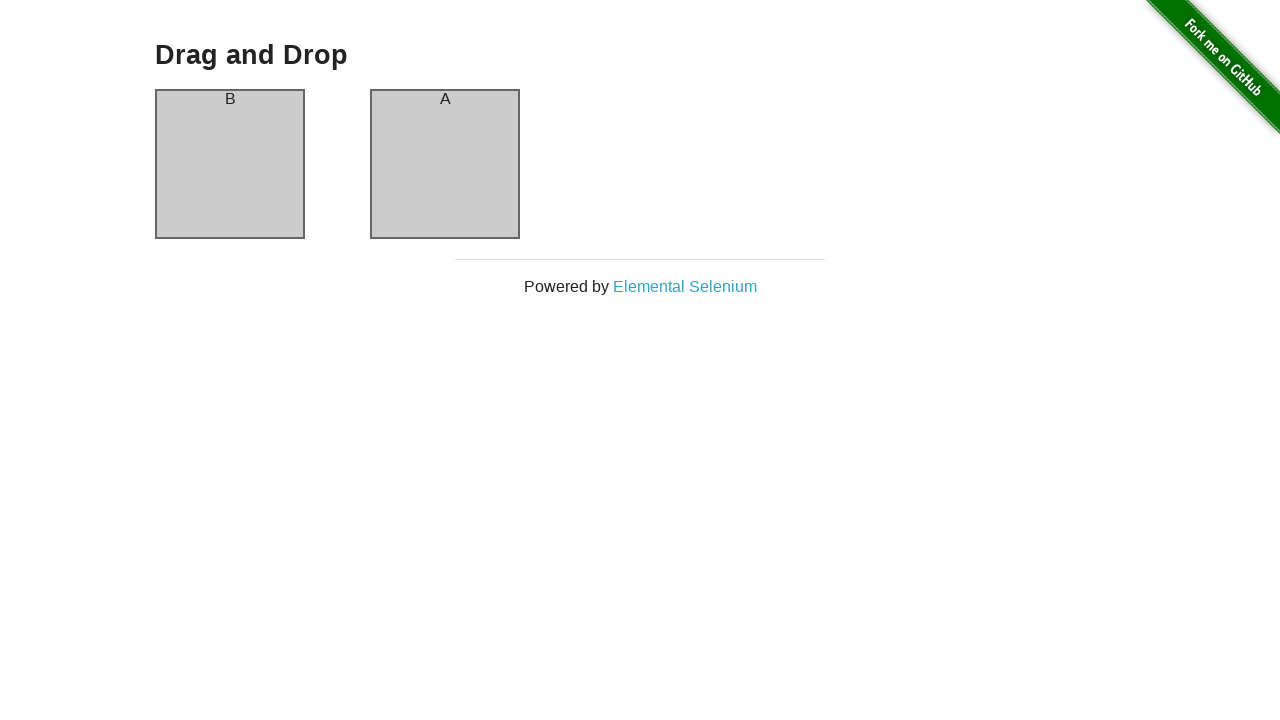

Waited 500ms for drag-and-drop animation to complete
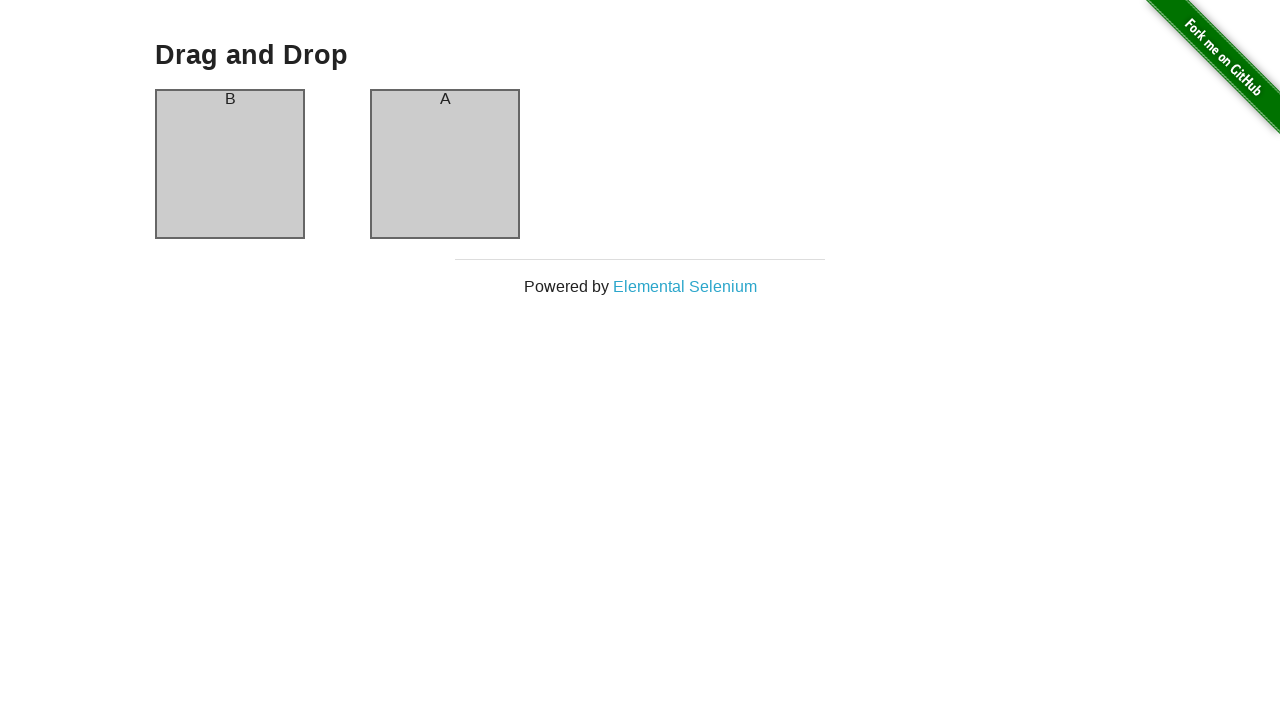

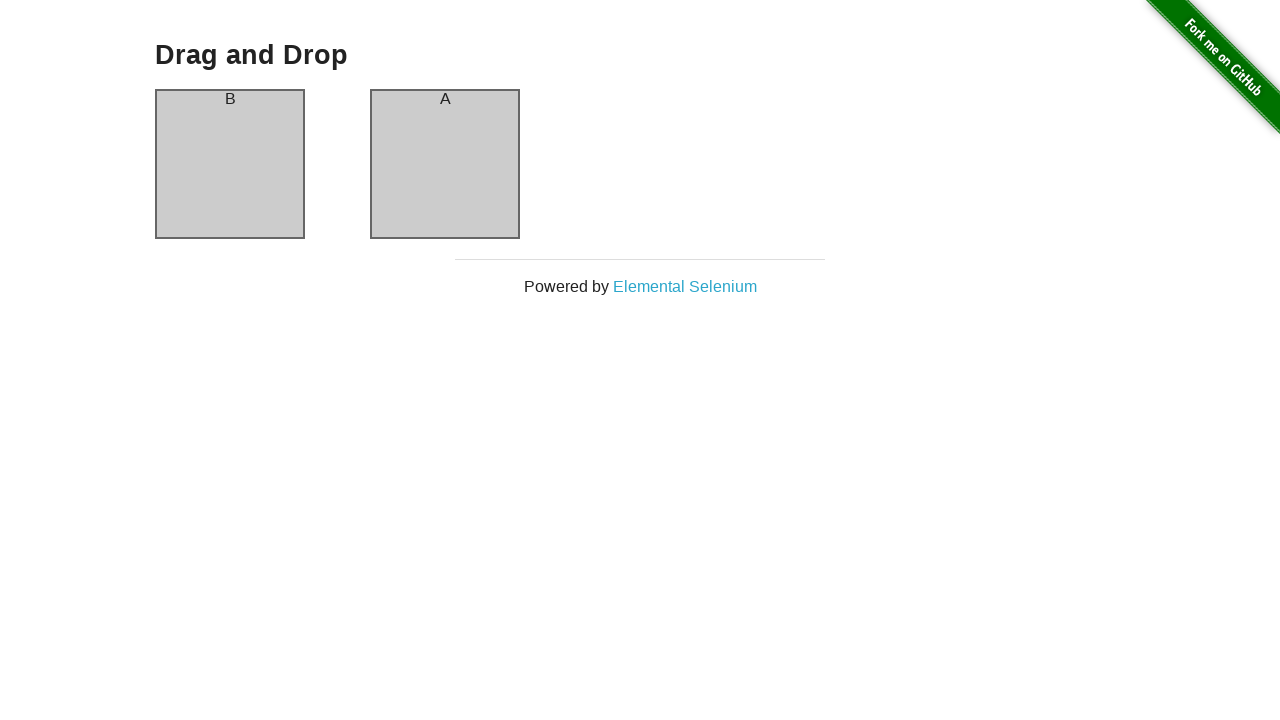